Tests scrolling functionality on a blog page by scrolling to the bottom, scrolling to a specific article element, scrolling back to top, and scrolling to a specific position

Starting URL: https://www.cnblogs.com/longronglang/

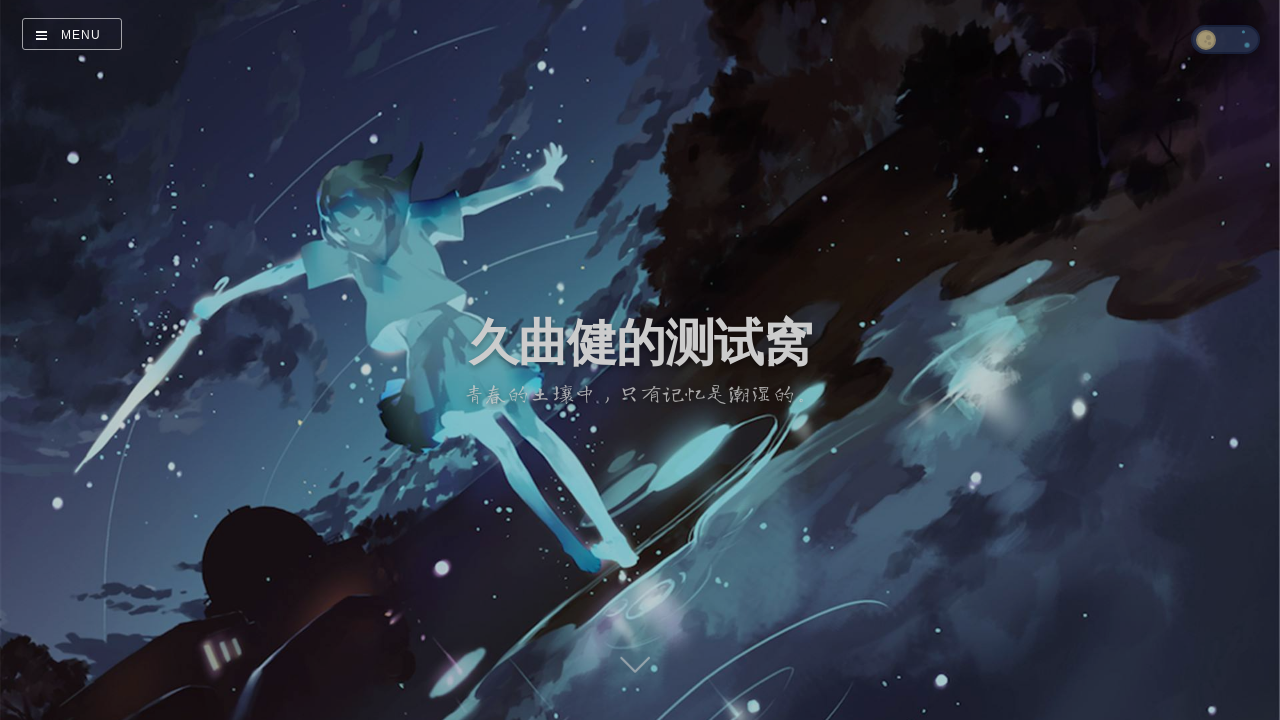

Article list loaded successfully
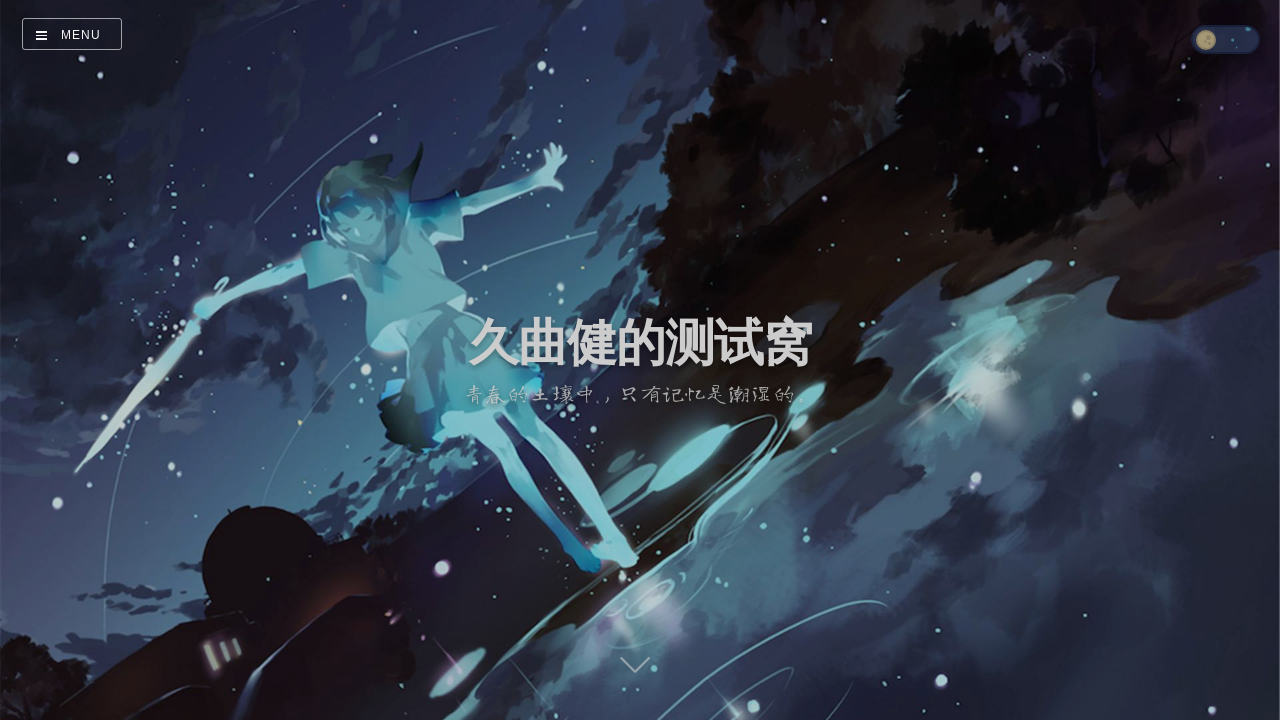

Located first article element
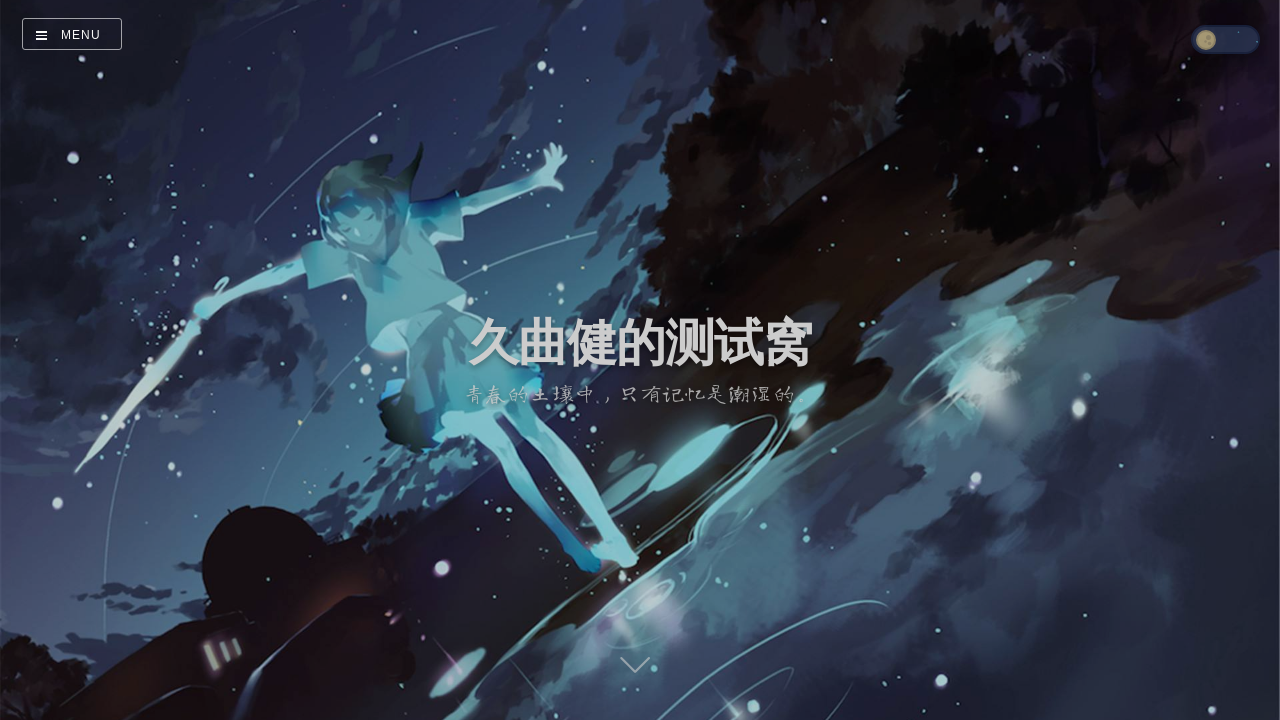

Scrolled to bottom of page
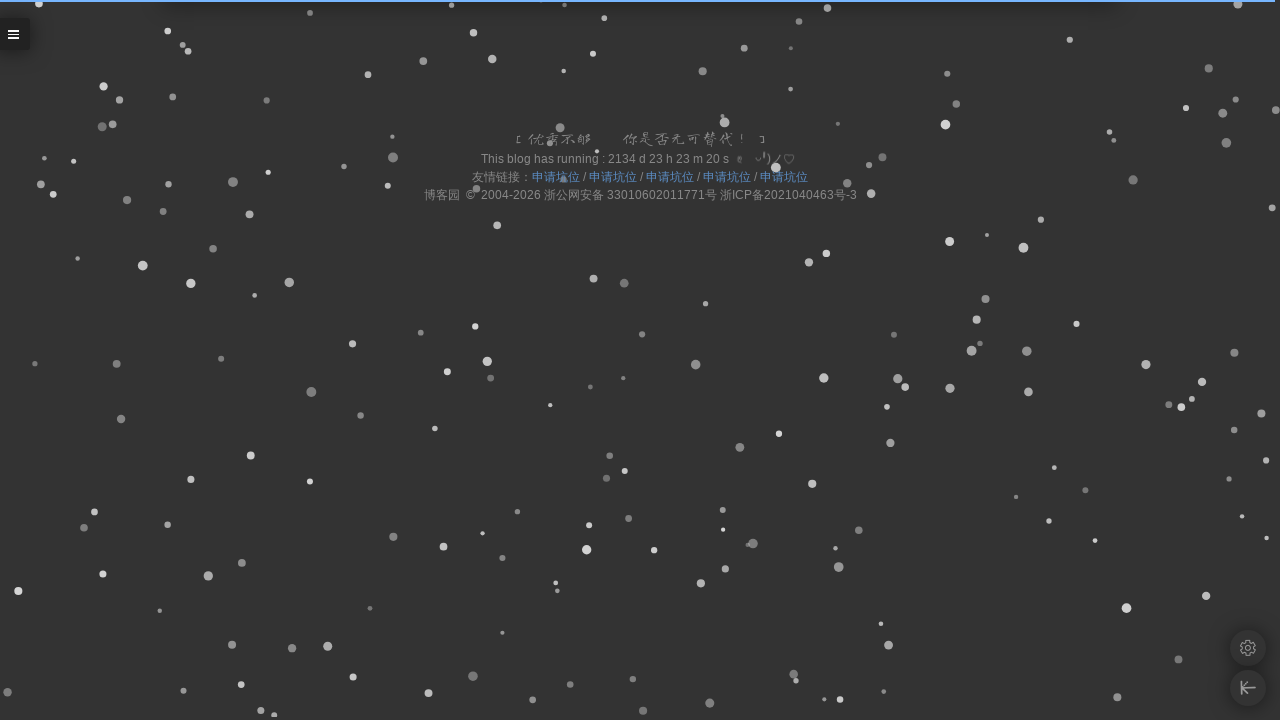

Waited 2 seconds after scrolling to bottom
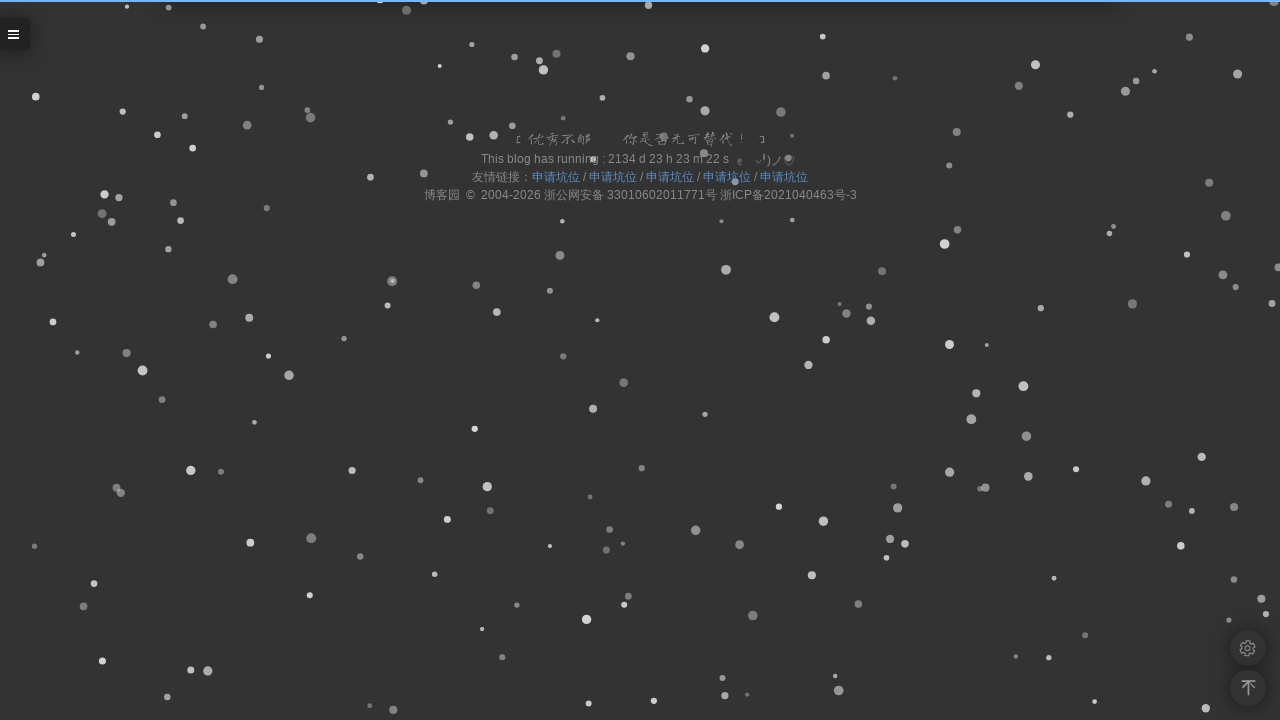

Scrolled article element into view at top of page
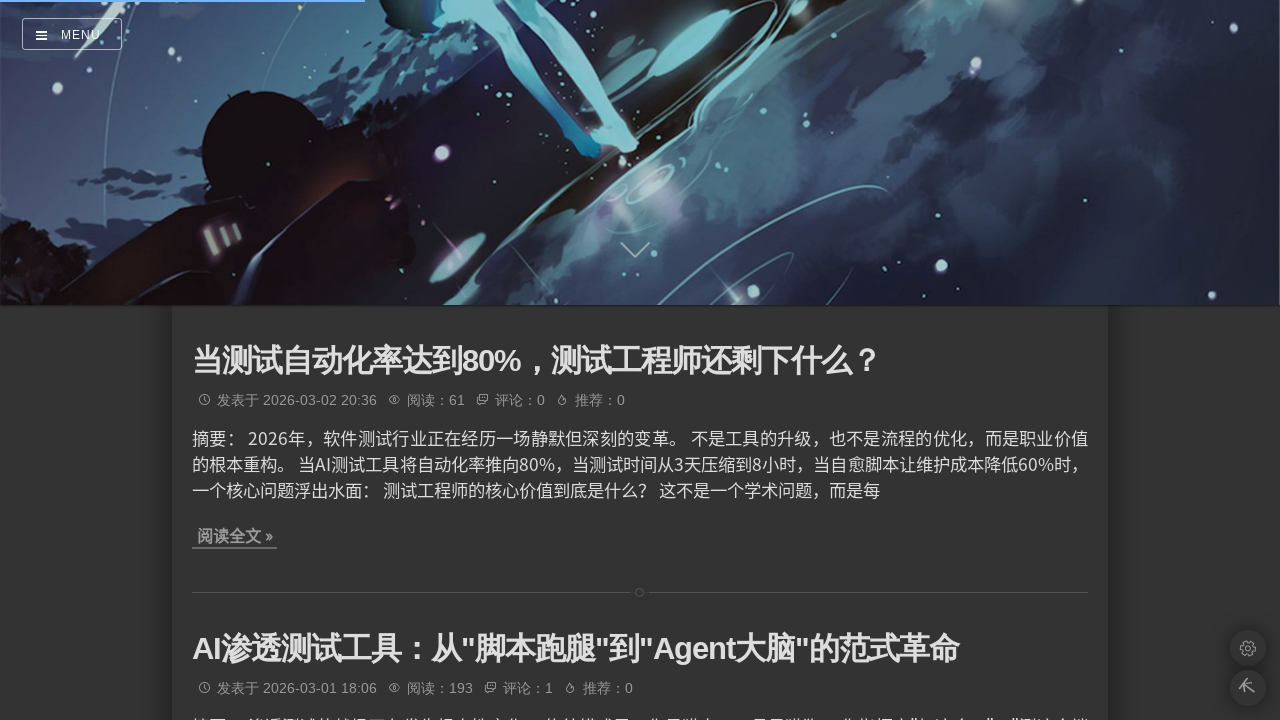

Waited 2 seconds after scrolling to article
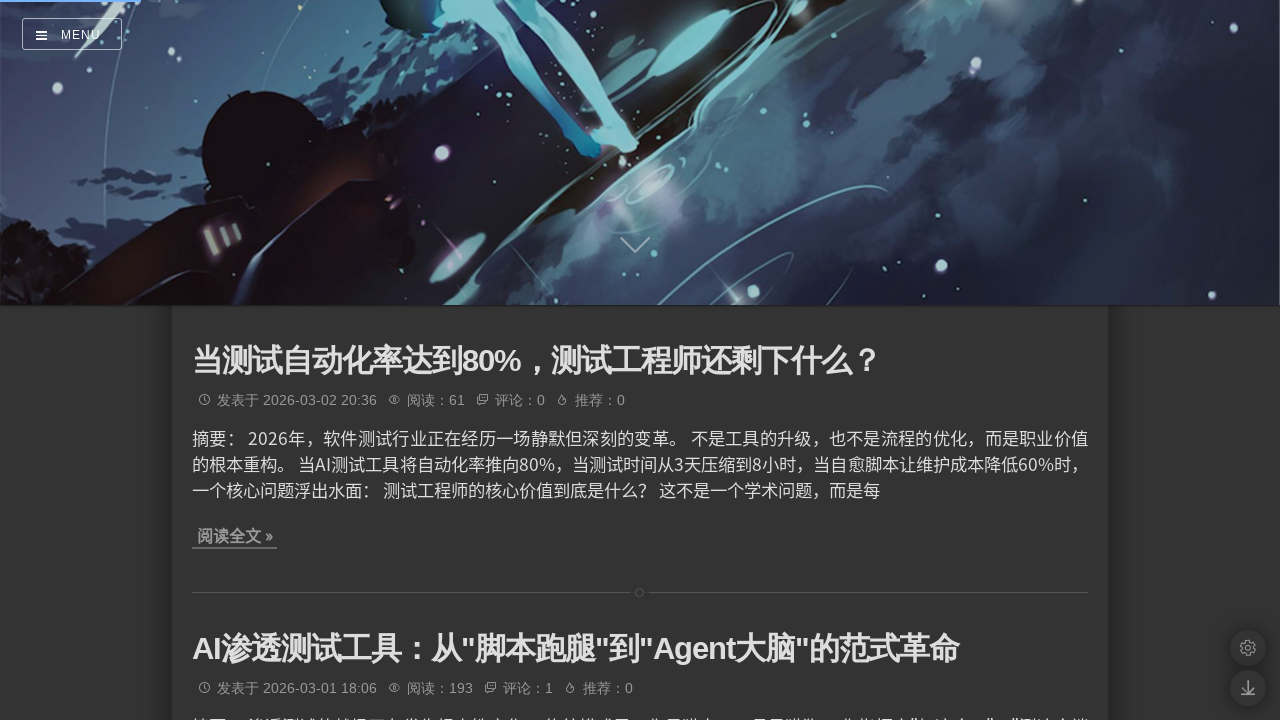

Scrolled back to top of page
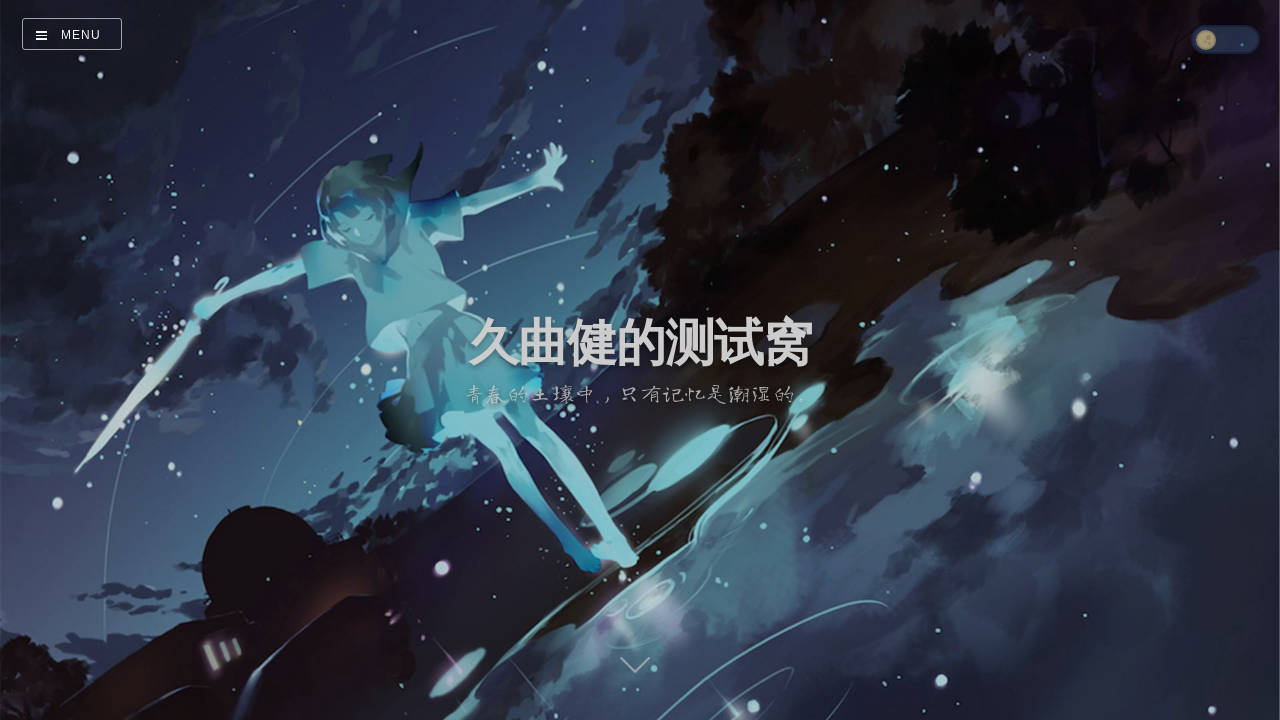

Waited 2 seconds after scrolling to top
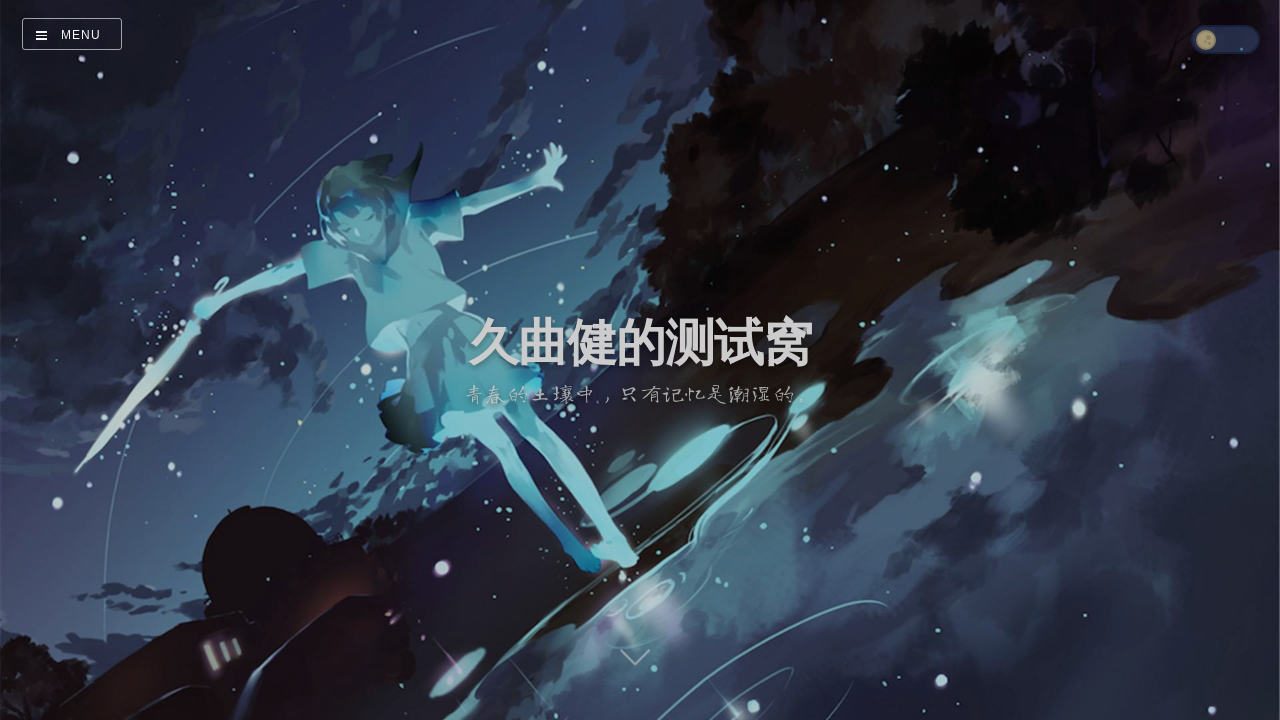

Scrolled to specific position (200, 1000)
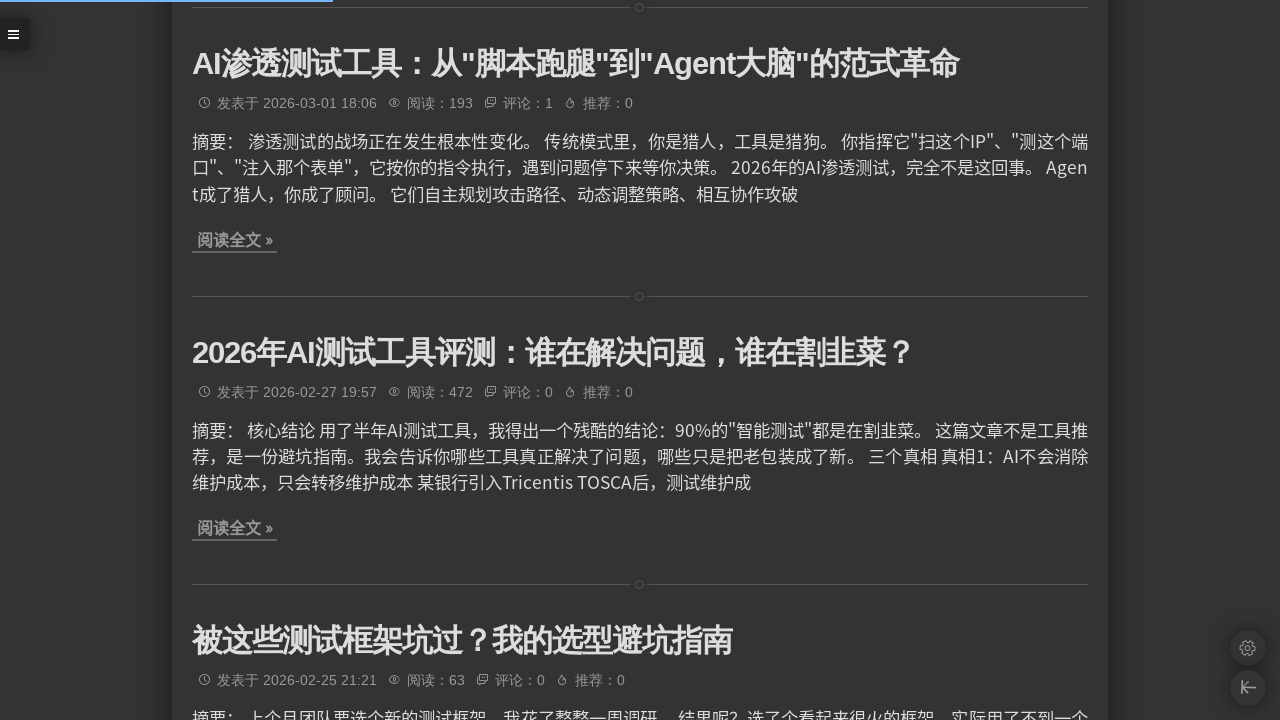

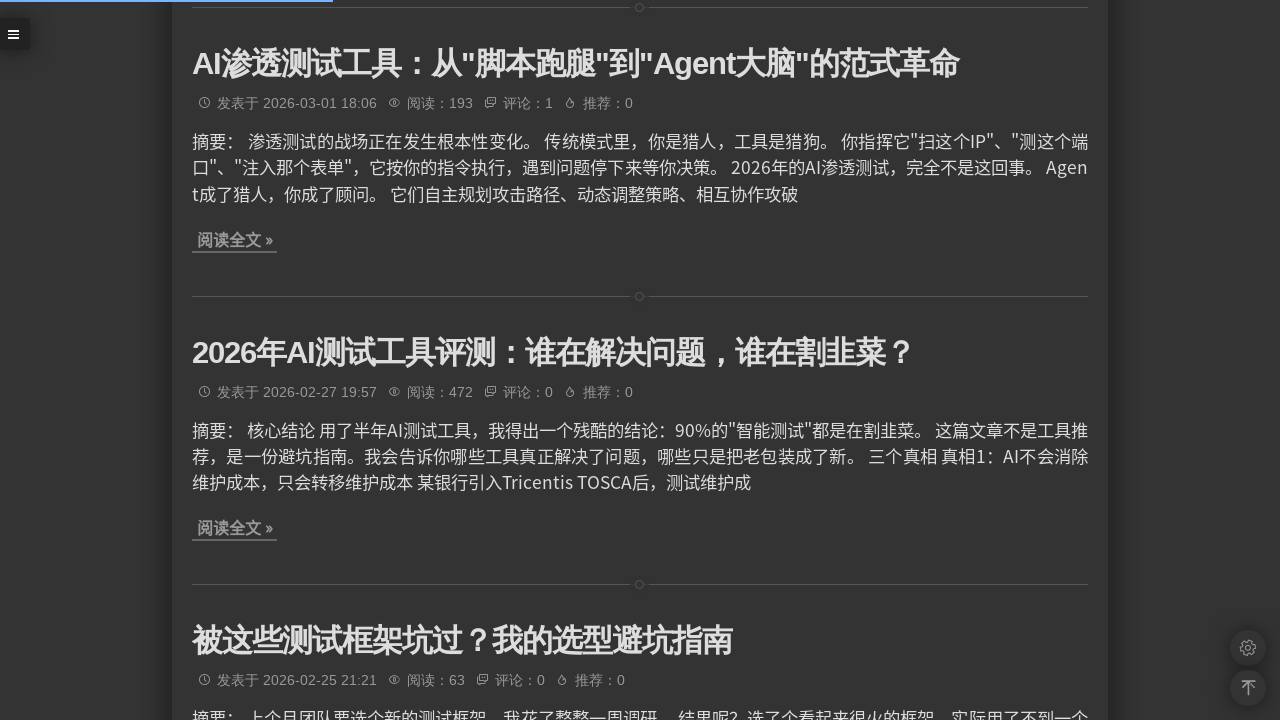